Tests selecting non-consecutive items using control key modifier

Starting URL: http://jqueryui.com/resources/demos/selectable/display-grid.html

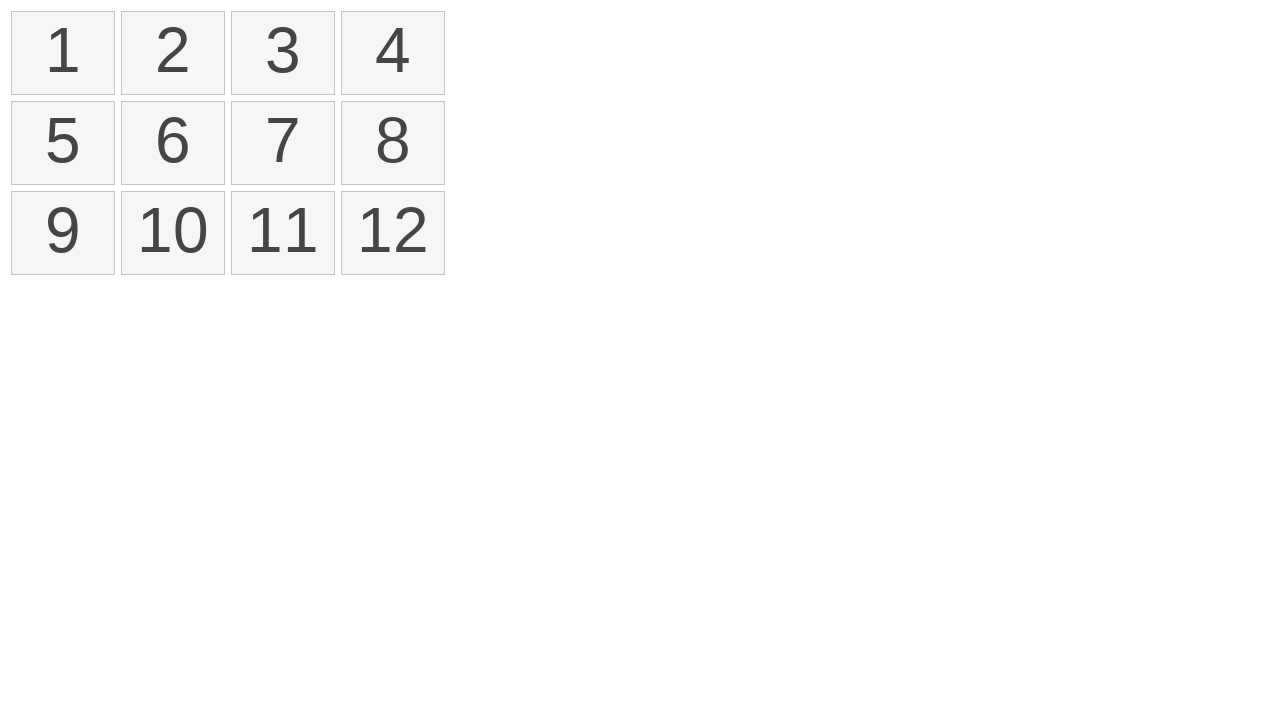

Located all selectable items in the grid
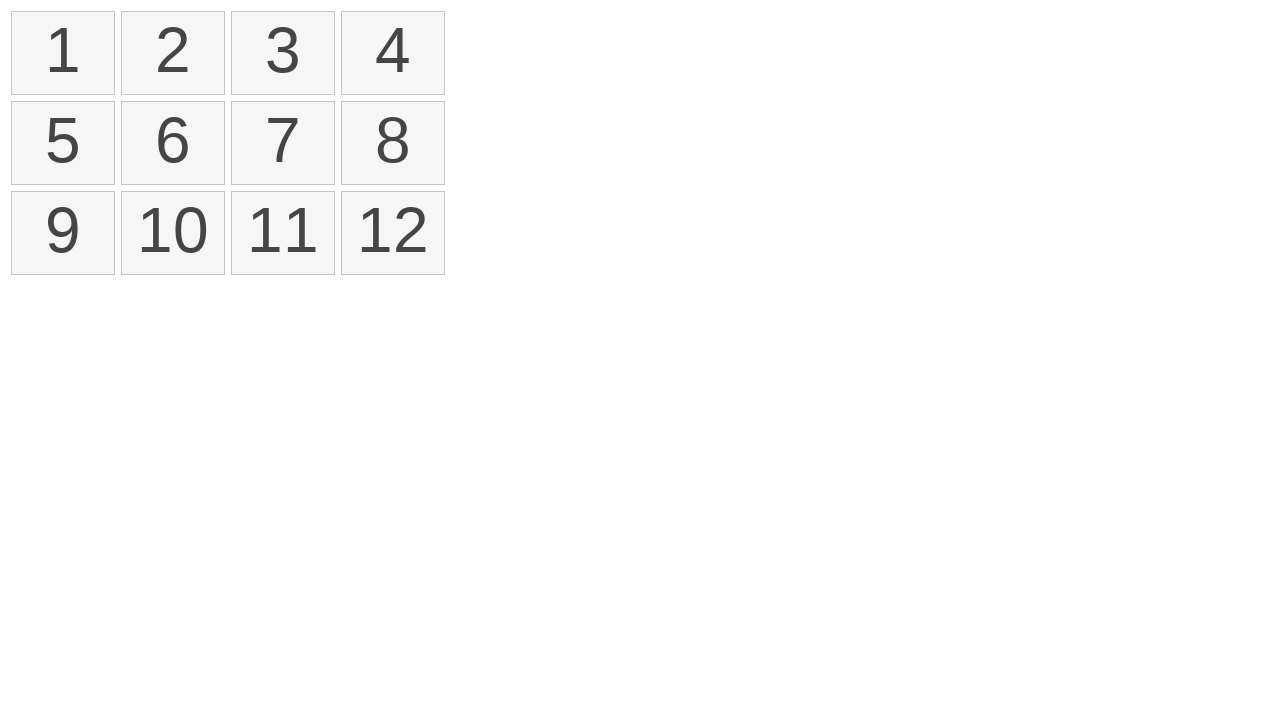

Pressed Control key down
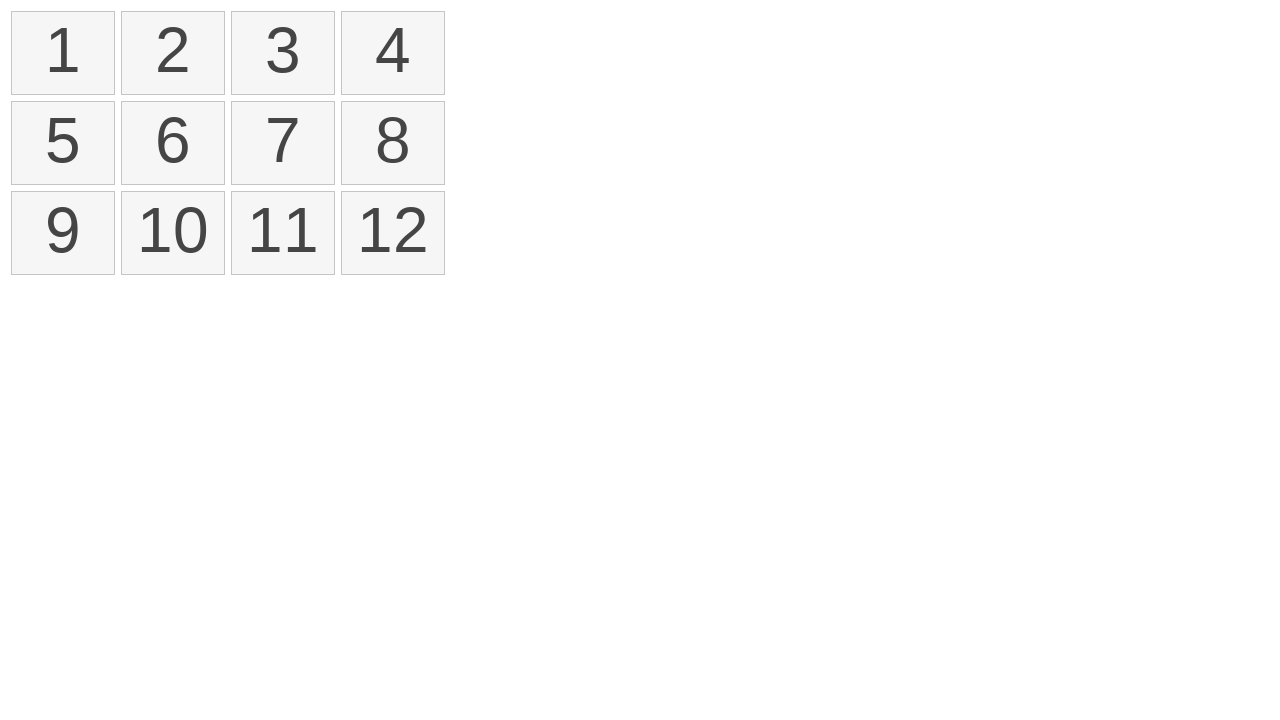

Clicked first item while holding Control key at (63, 53) on xpath=//ol[@id='selectable']/li >> nth=0
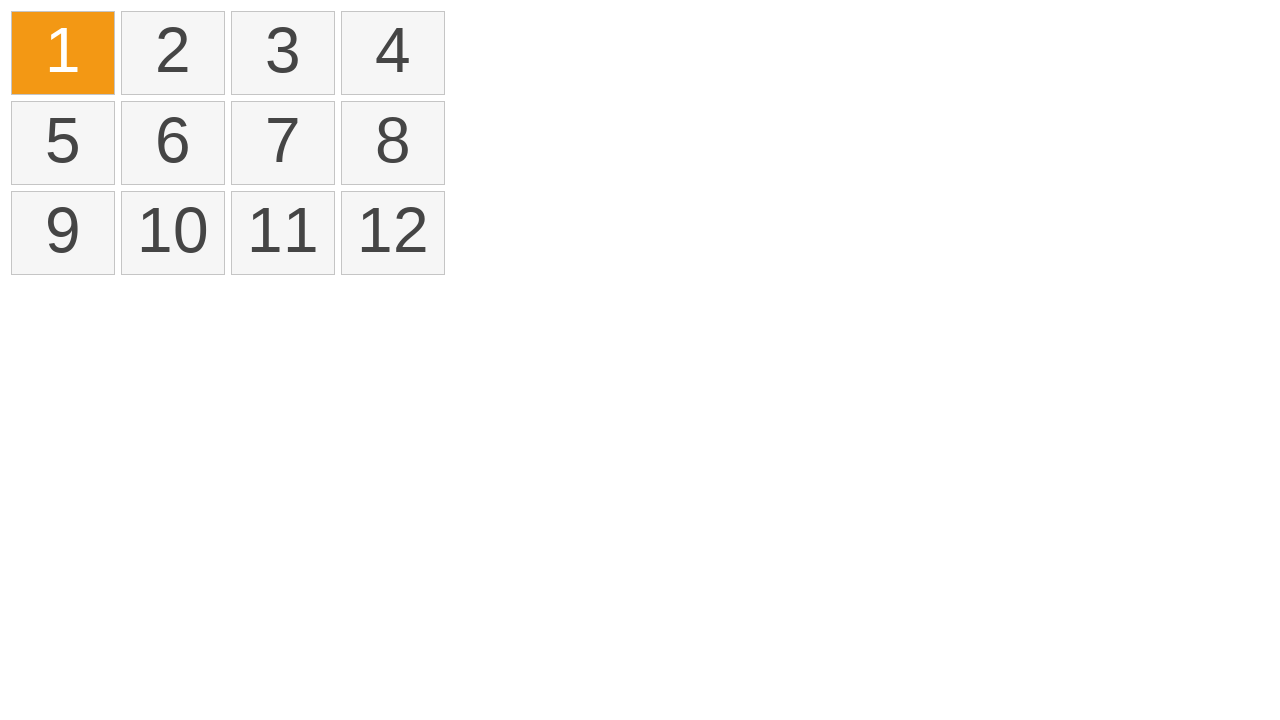

Clicked third item while holding Control key at (283, 53) on xpath=//ol[@id='selectable']/li >> nth=2
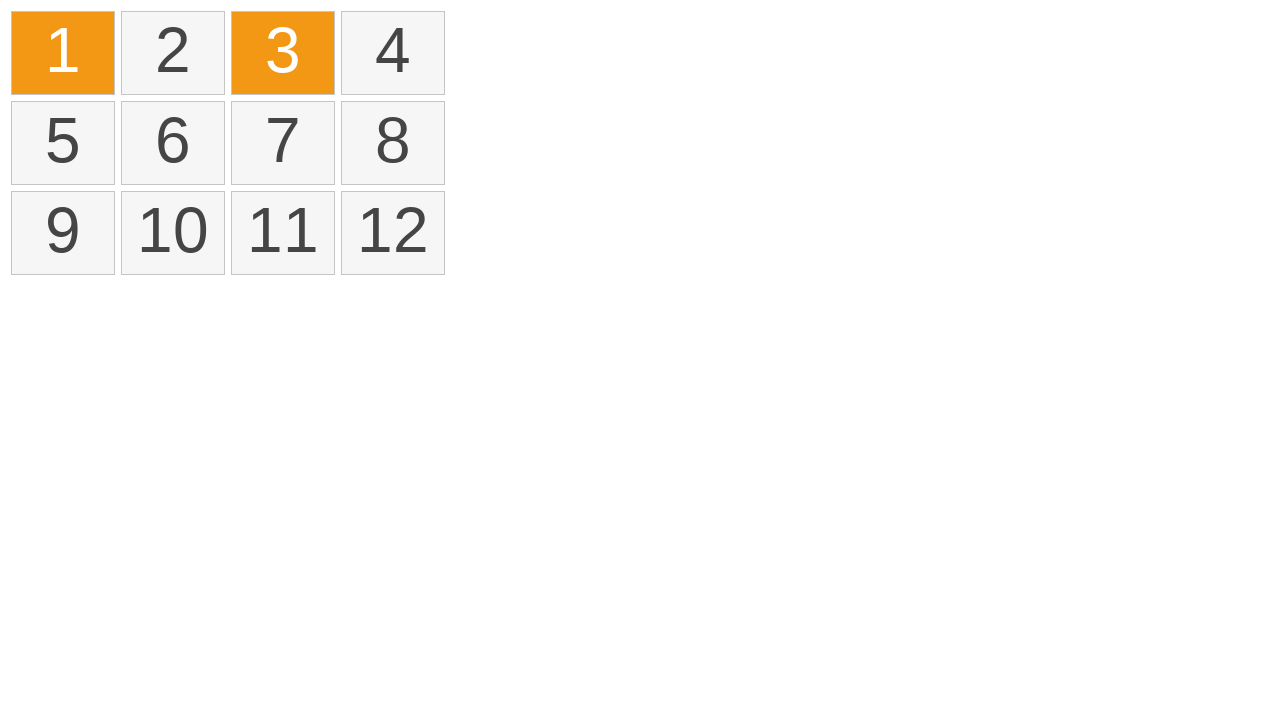

Released Control key
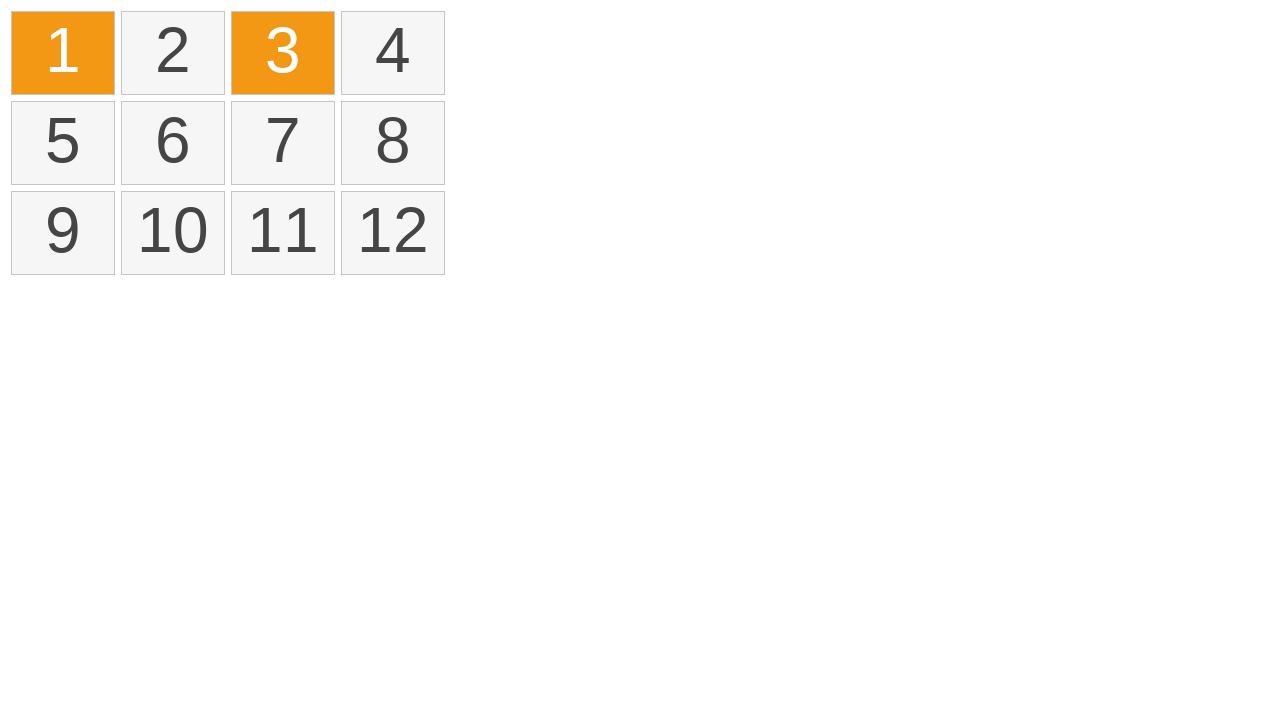

Verified non-consecutive items are selected
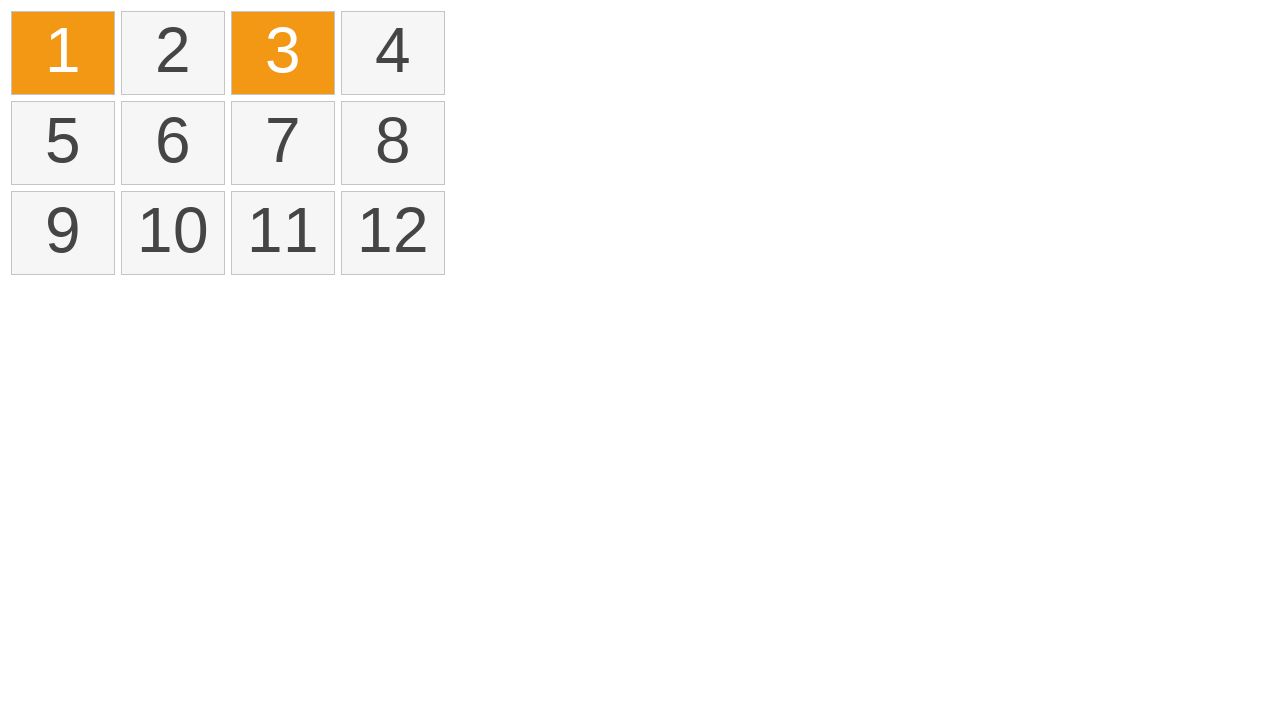

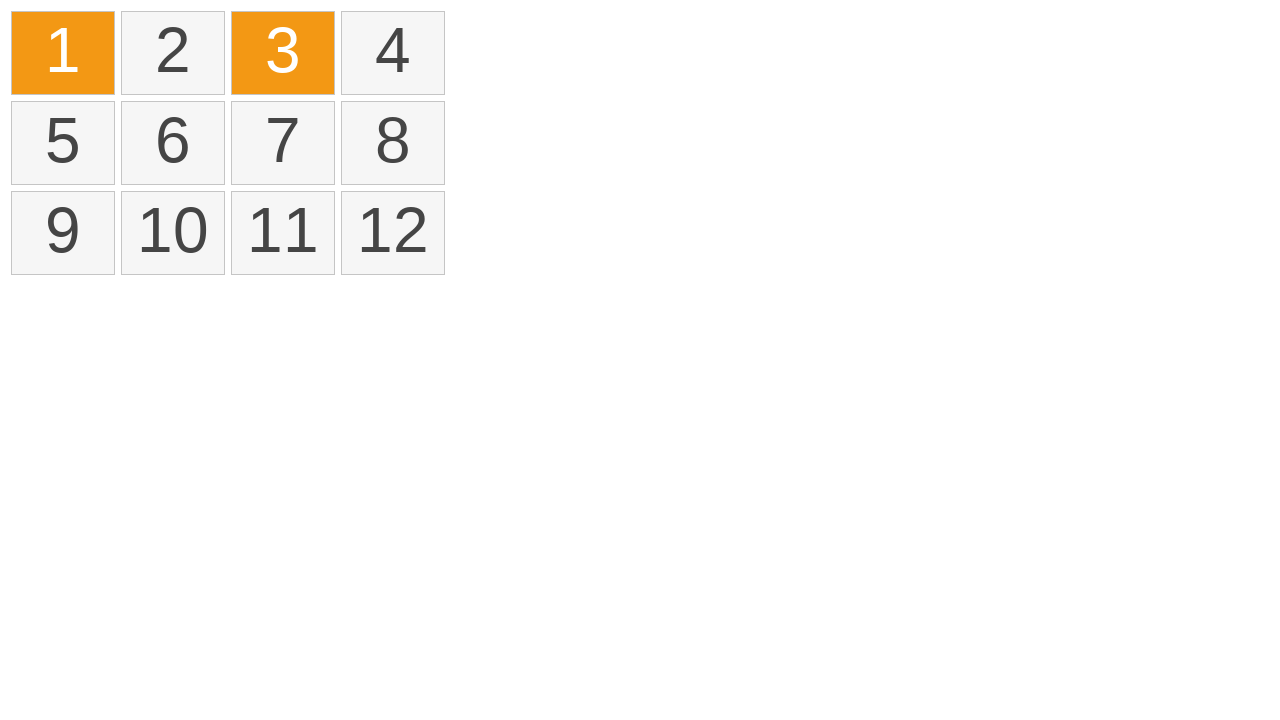